Navigates to CoinMarketCap's SUI cryptocurrency page and waits for the chart section to load

Starting URL: https://coinmarketcap.com/currencies/sui/

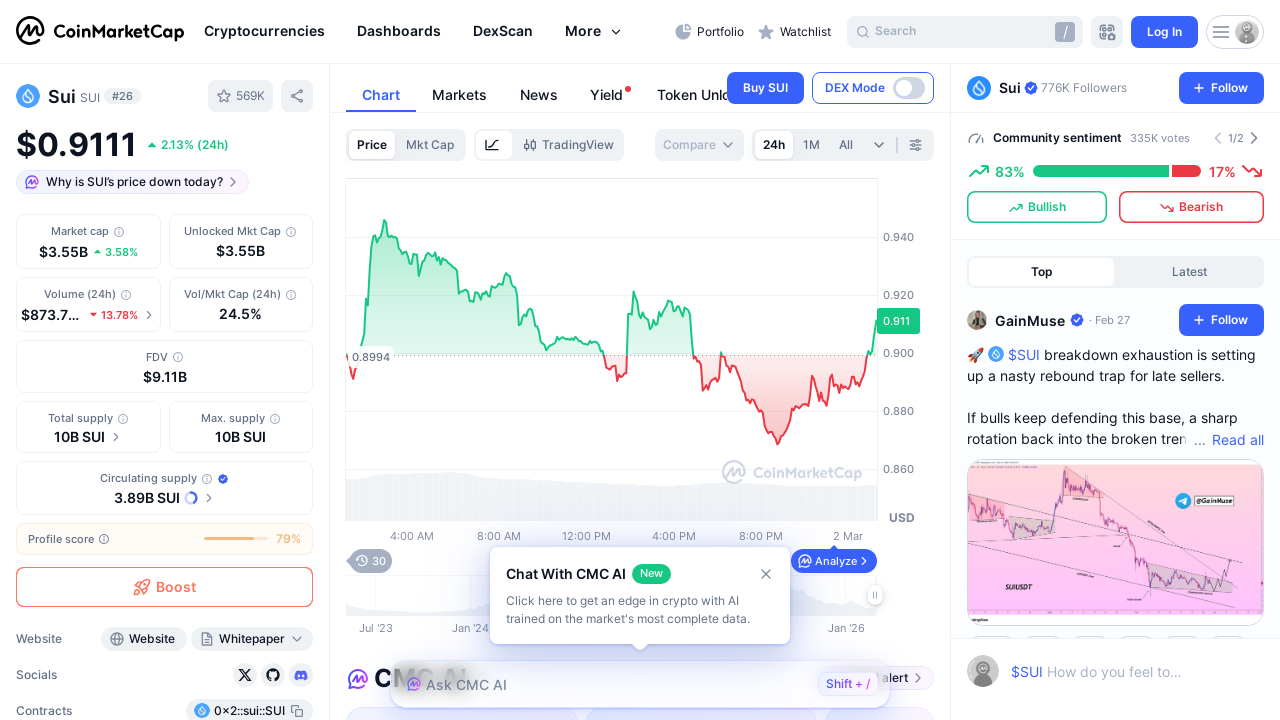

Waited 1 second for page to load
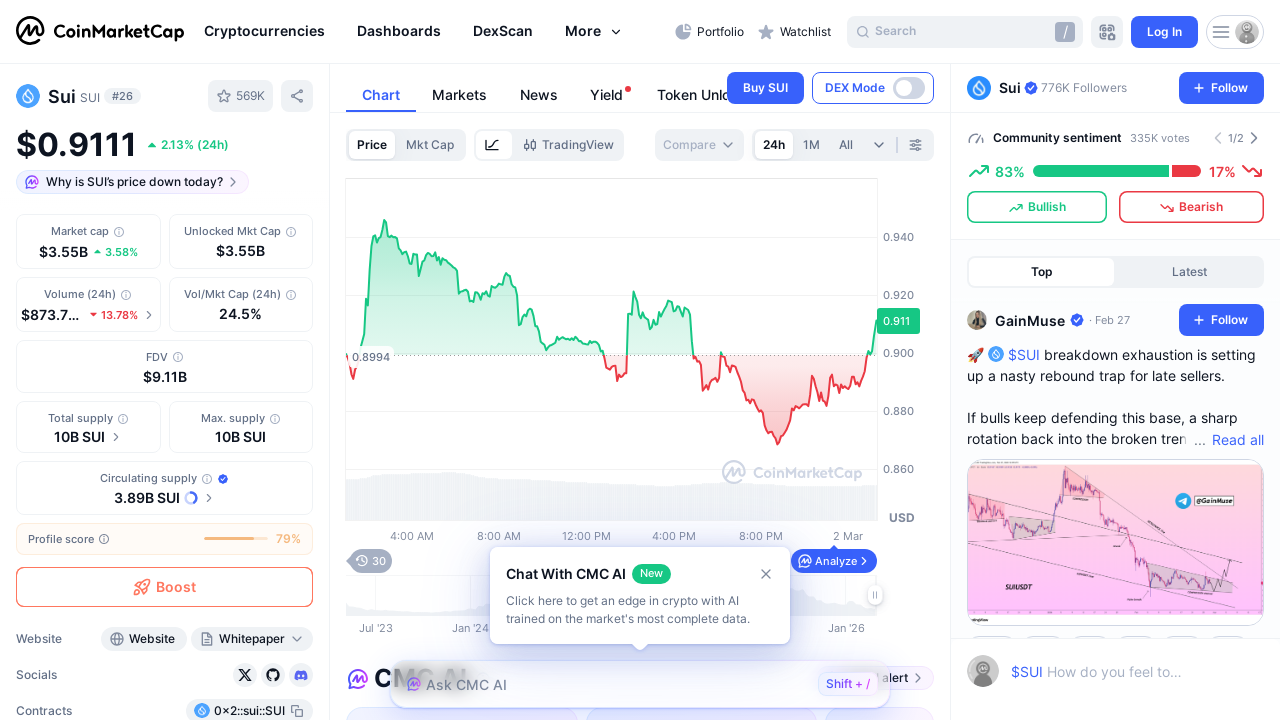

Chart section loaded and became visible on CoinMarketCap SUI page
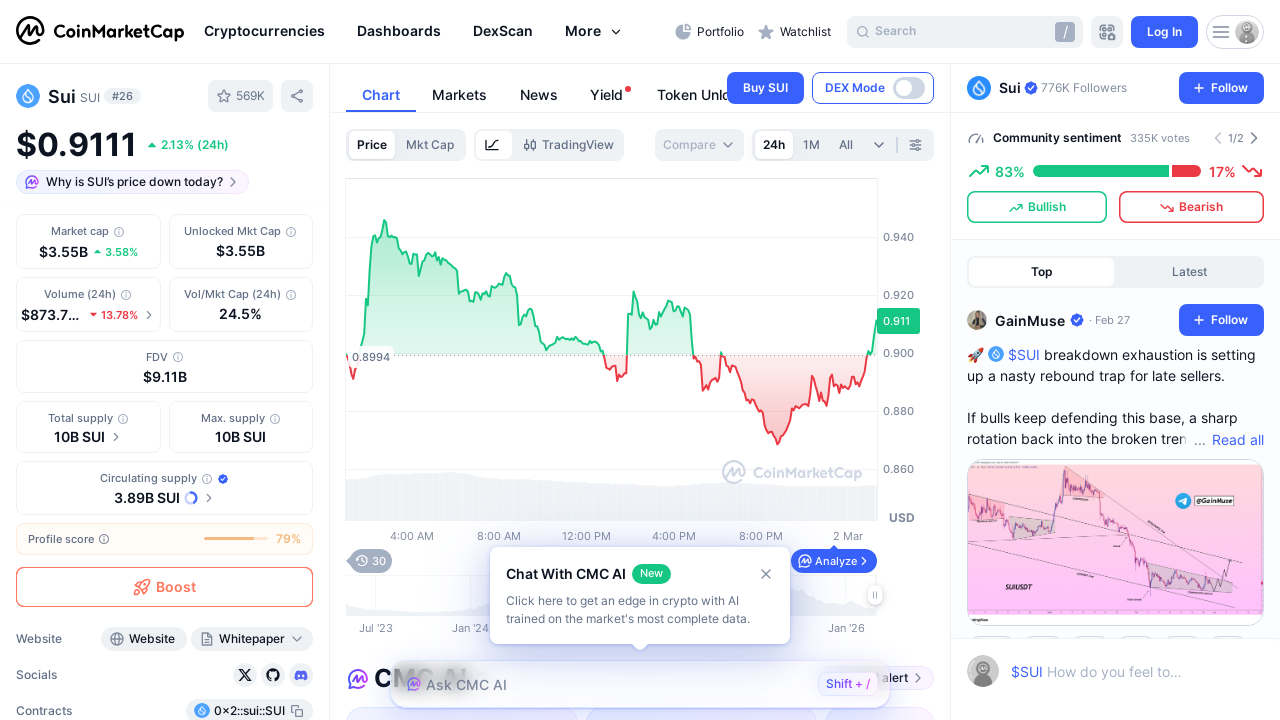

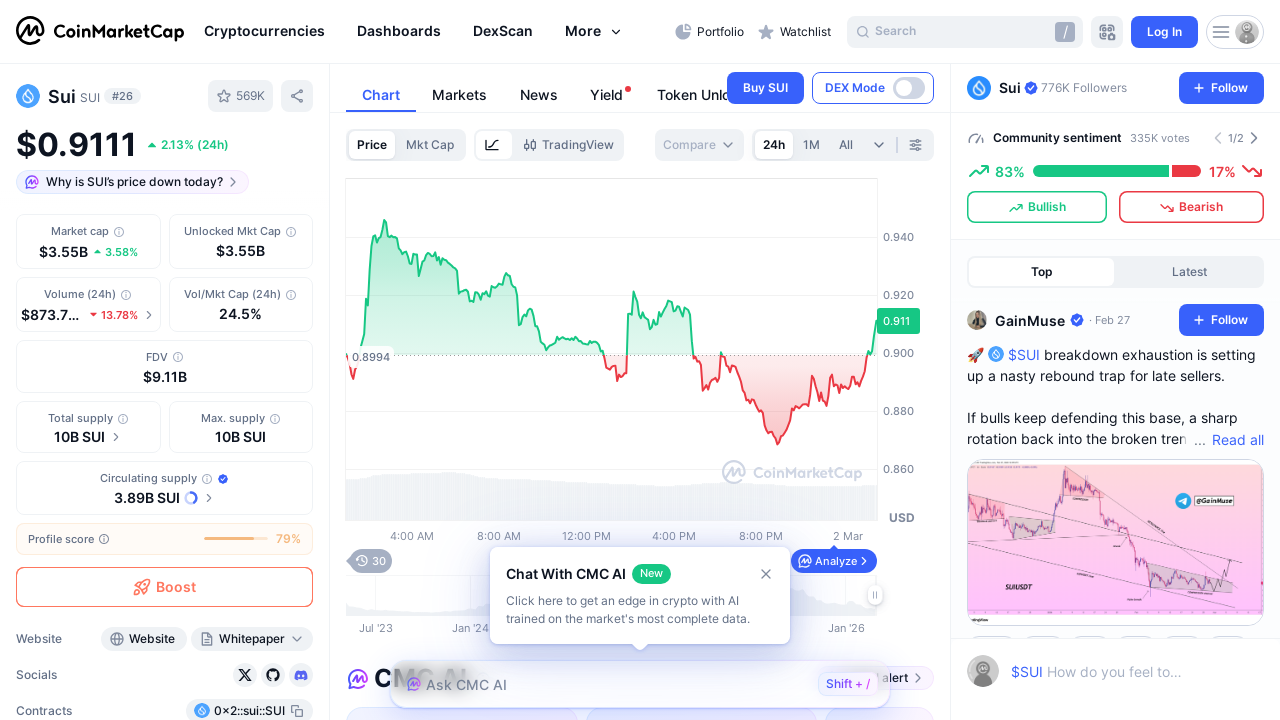